Tests drawing functionality on a signature pad by creating complex patterns using mouse movements and click-and-hold actions

Starting URL: http://szimek.github.io/signature_pad/

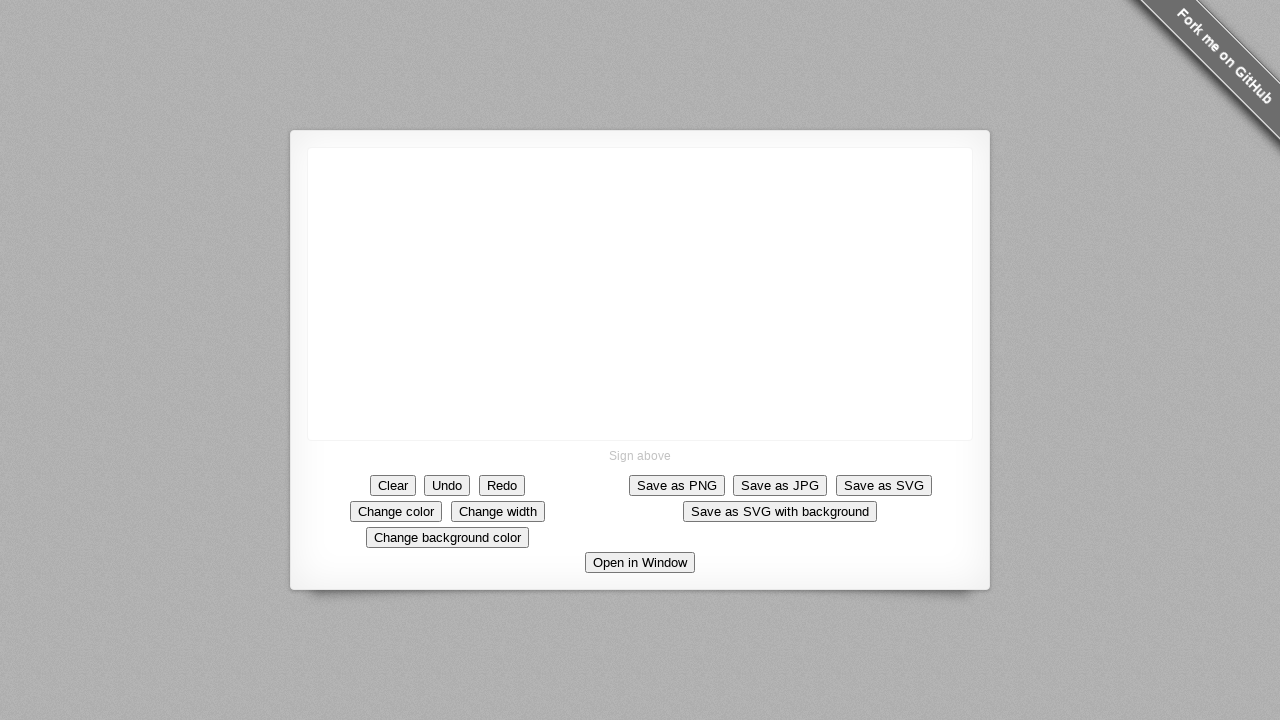

Located canvas element on signature pad
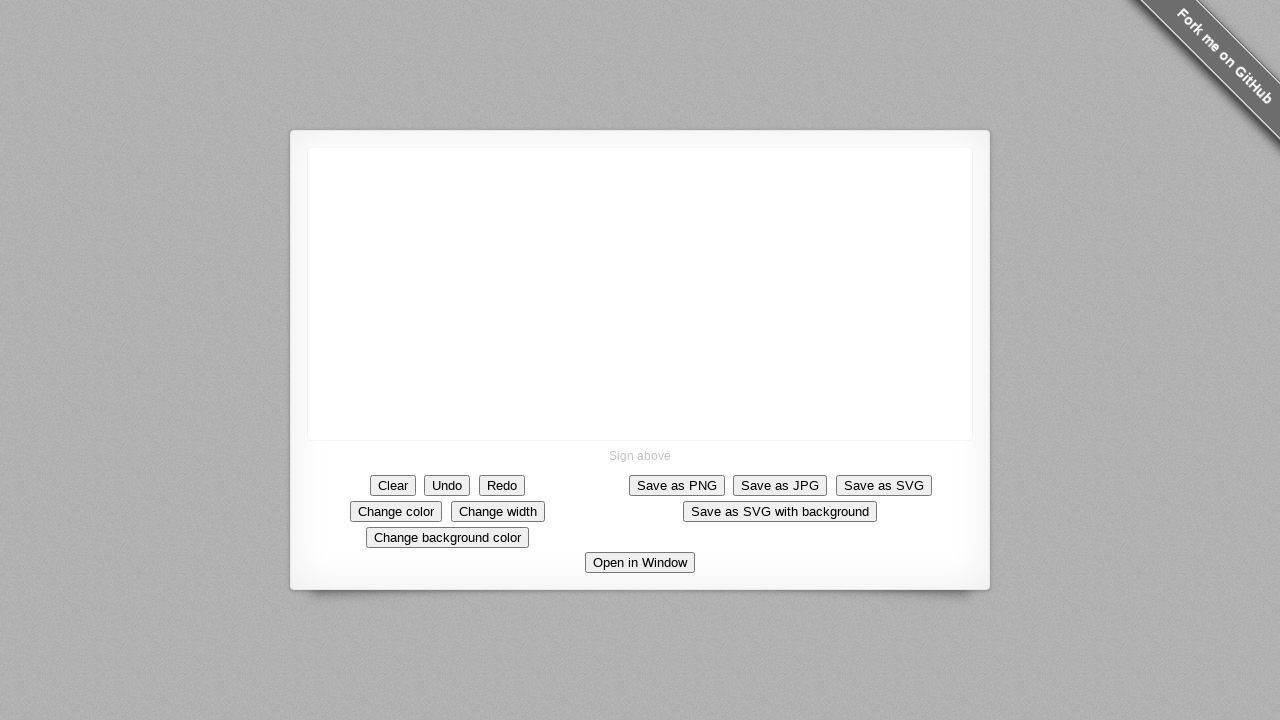

Retrieved canvas bounding box dimensions
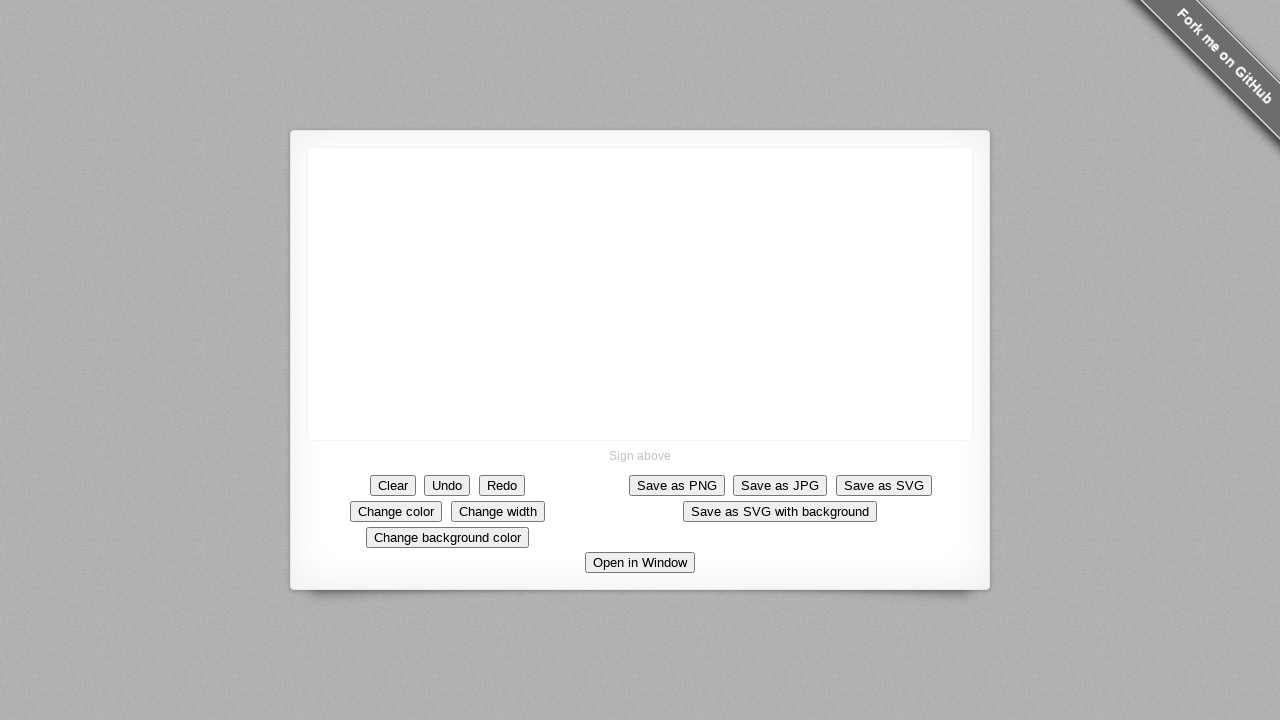

Moved mouse to center of canvas at (640, 294)
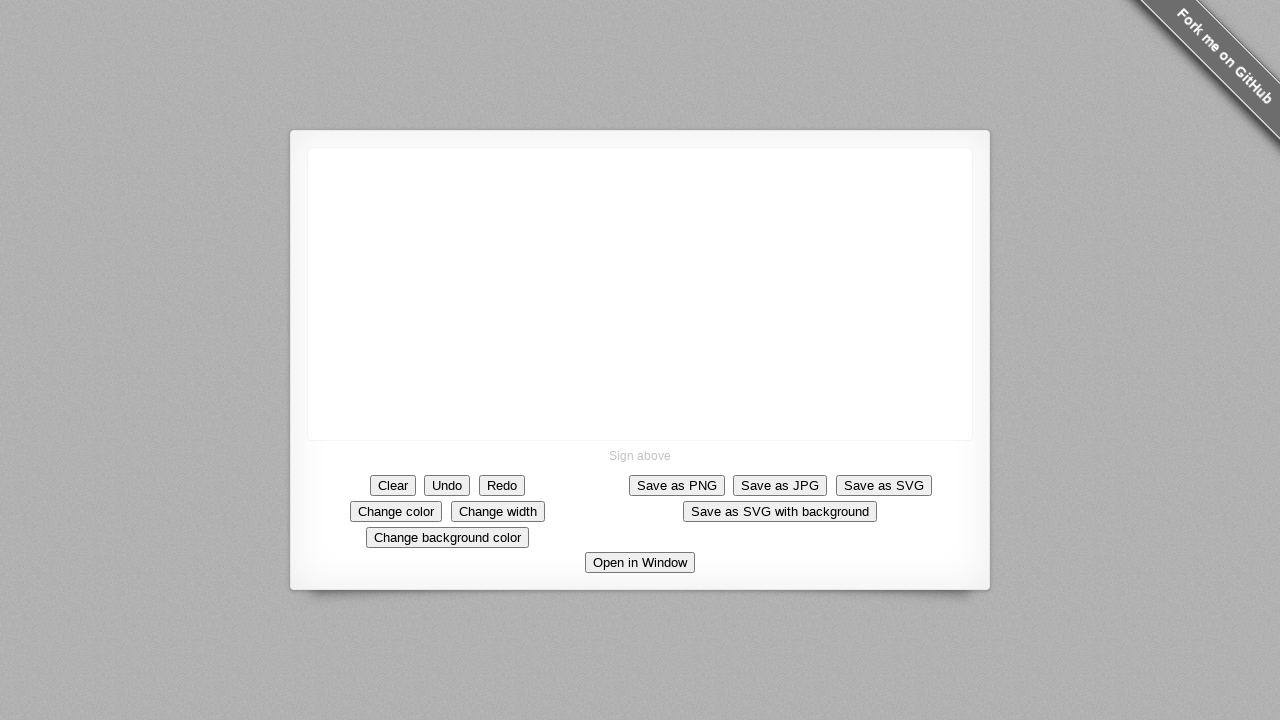

Pressed mouse button down to start drawing at (640, 294)
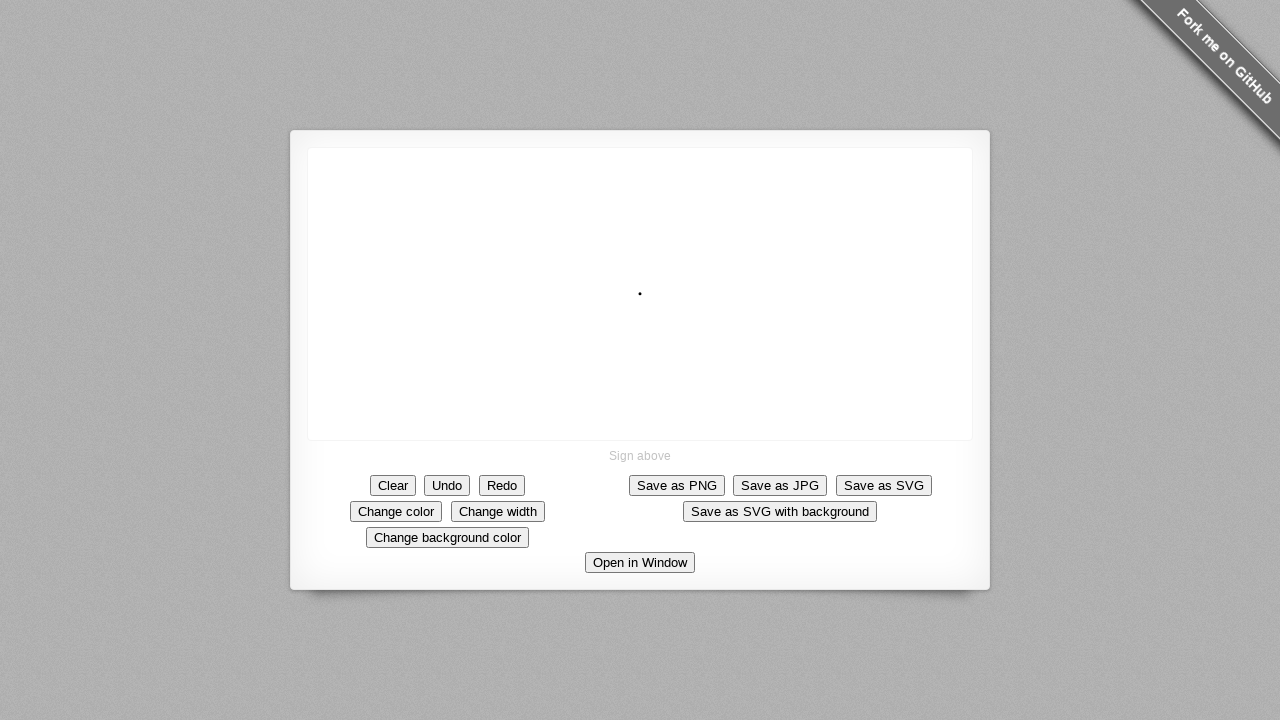

Drew diagonal up-right pattern at (690, 244)
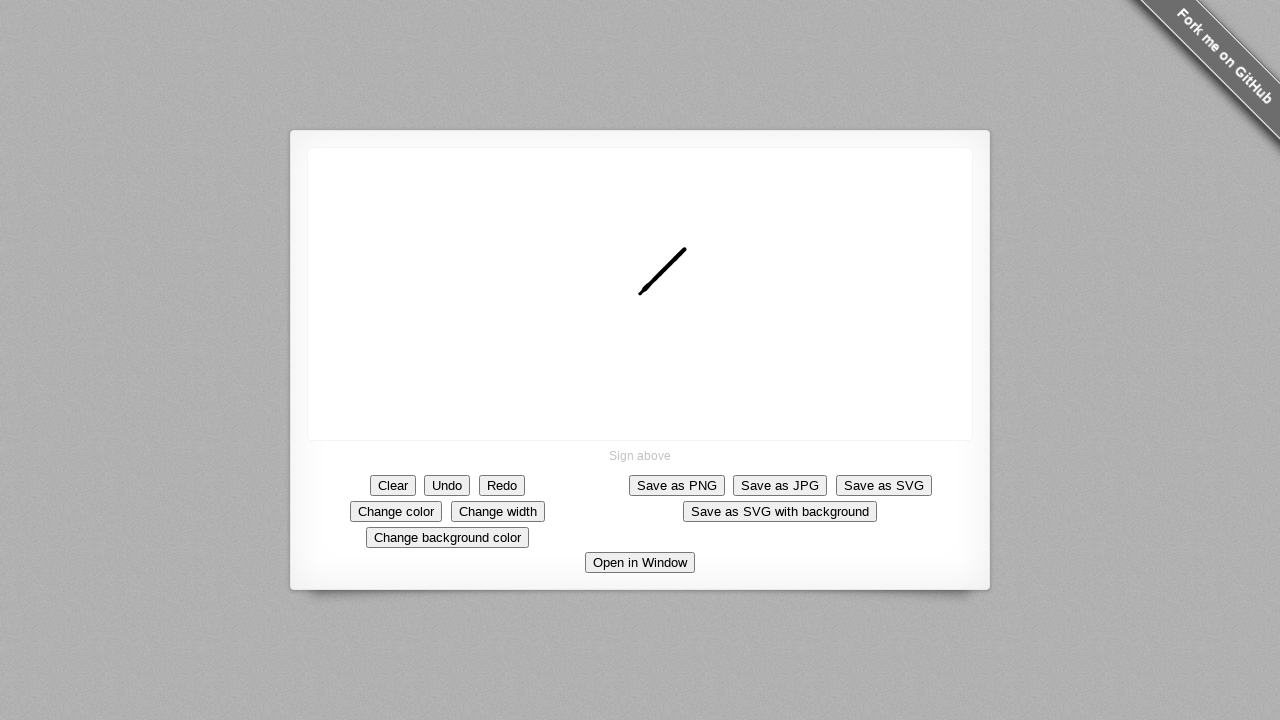

Drew downward pattern at (690, 394)
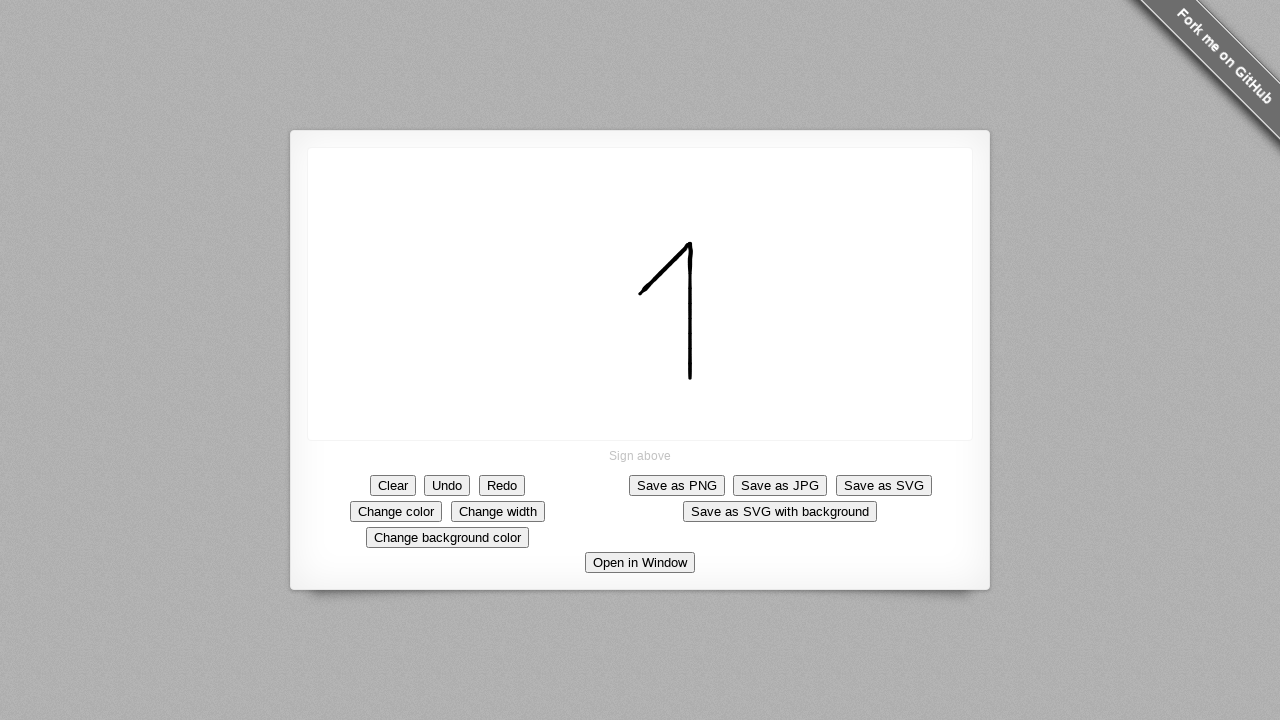

Released mouse button to end first drawing segment at (690, 394)
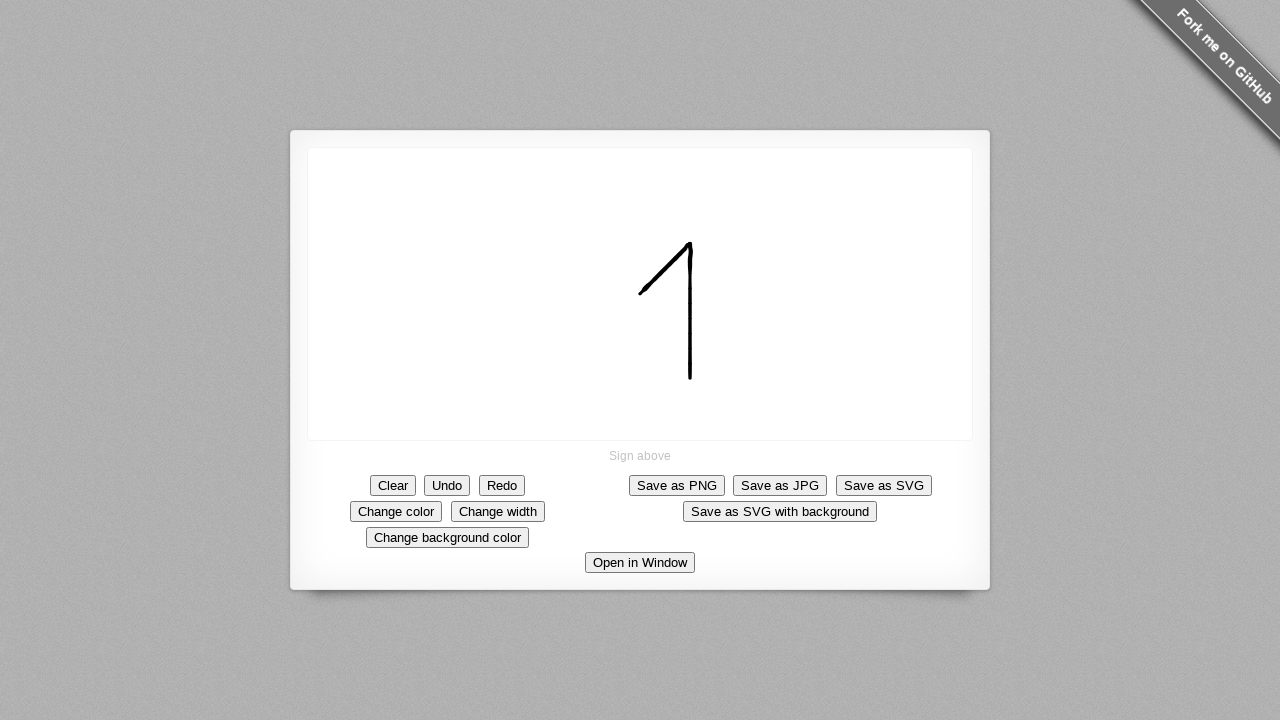

Moved in right-up pattern without drawing at (790, 374)
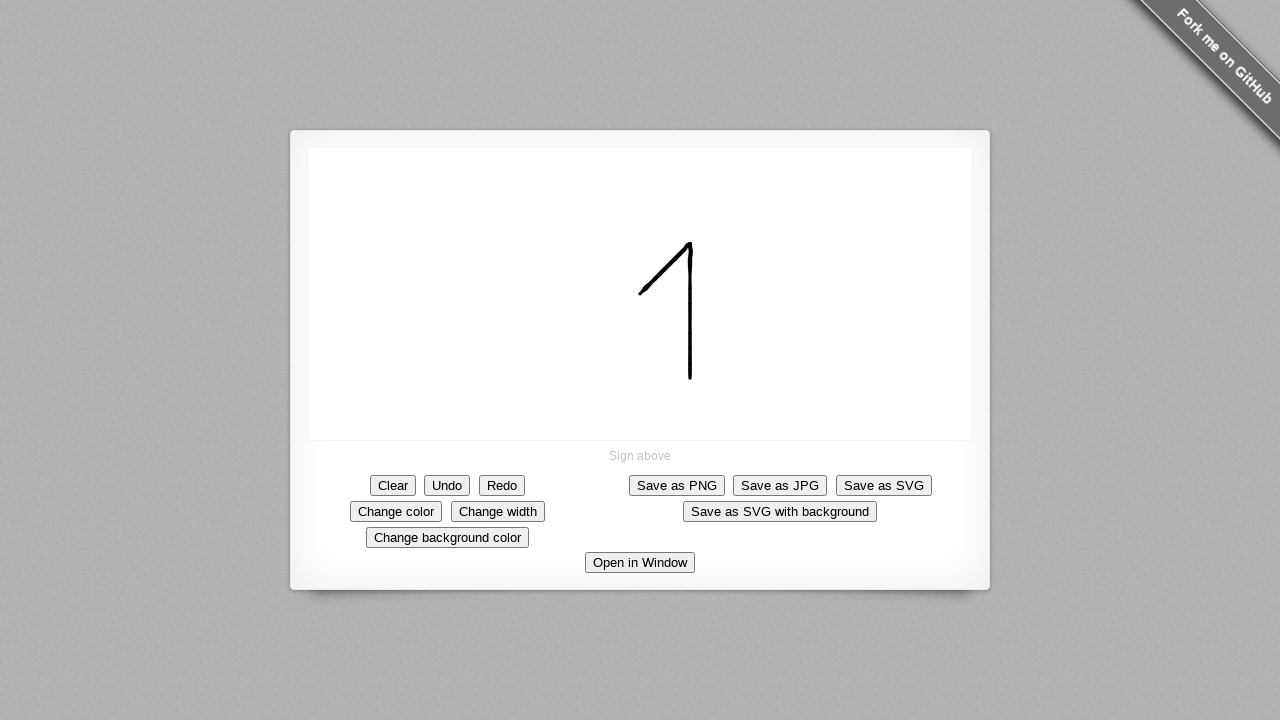

Pressed mouse button down to start second drawing segment at (790, 374)
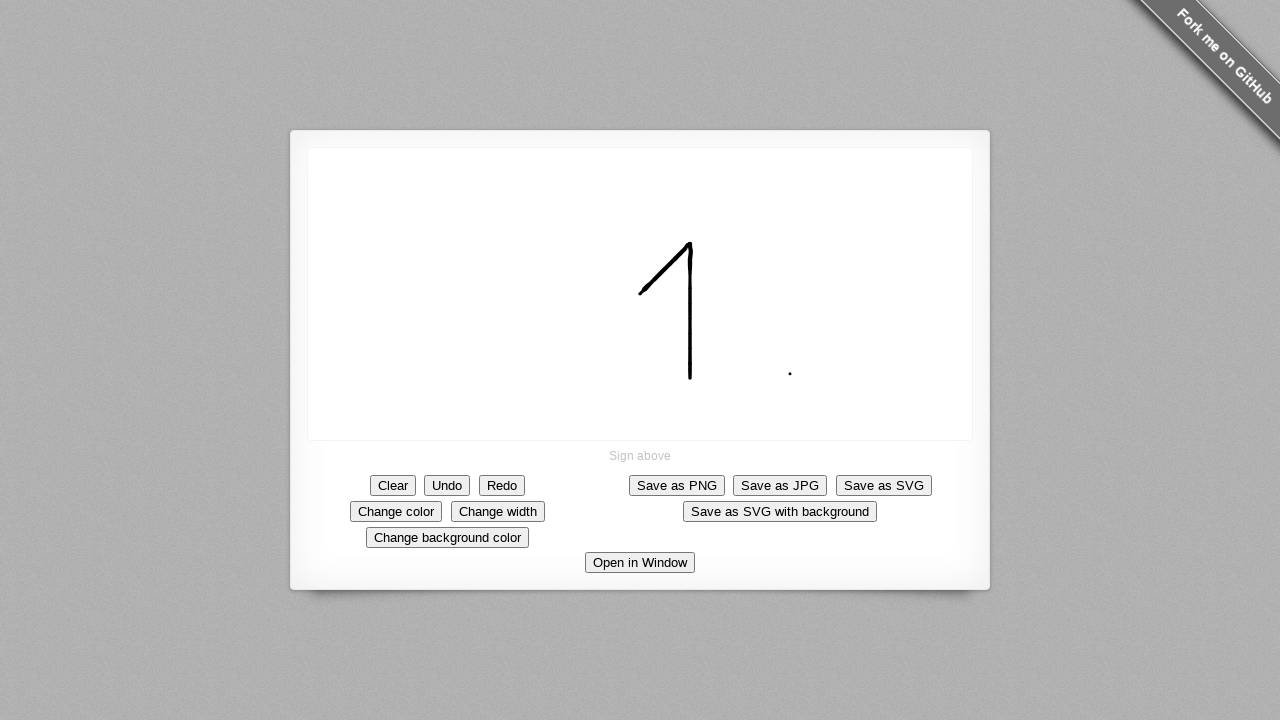

Drew complex diagonal pattern moving up-left at (790, 364)
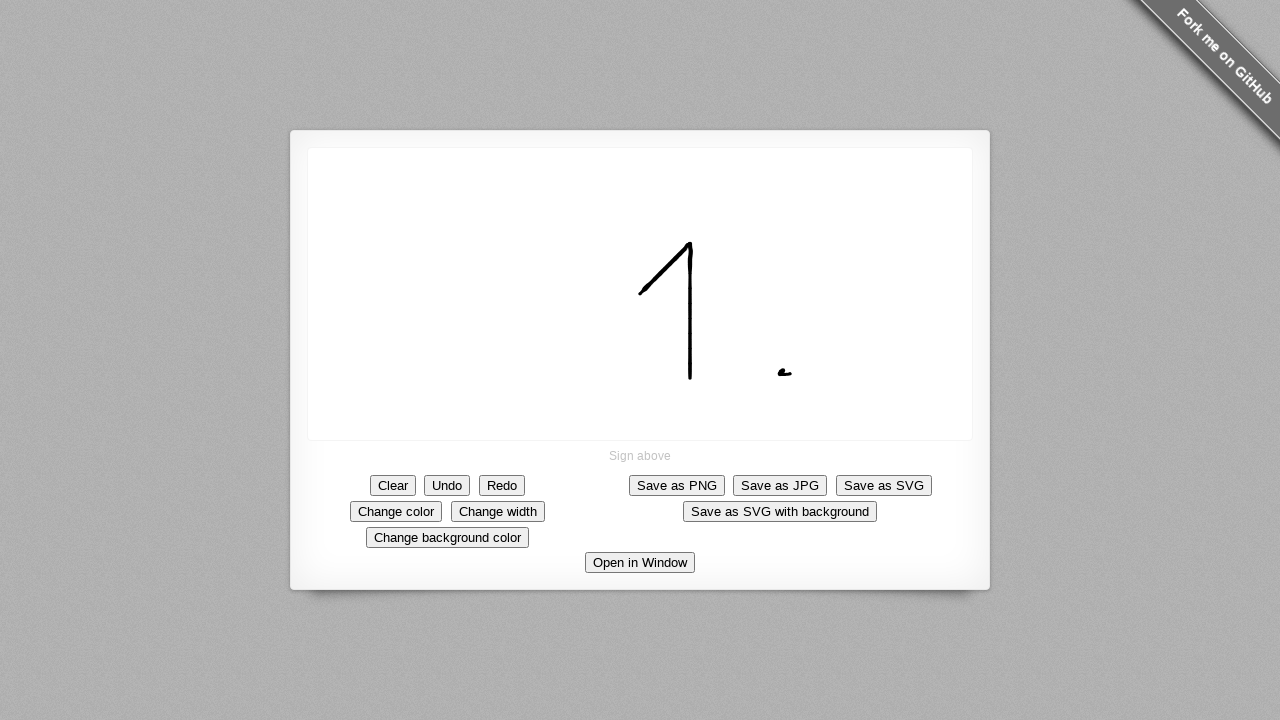

Continued pattern moving down-right at (795, 355)
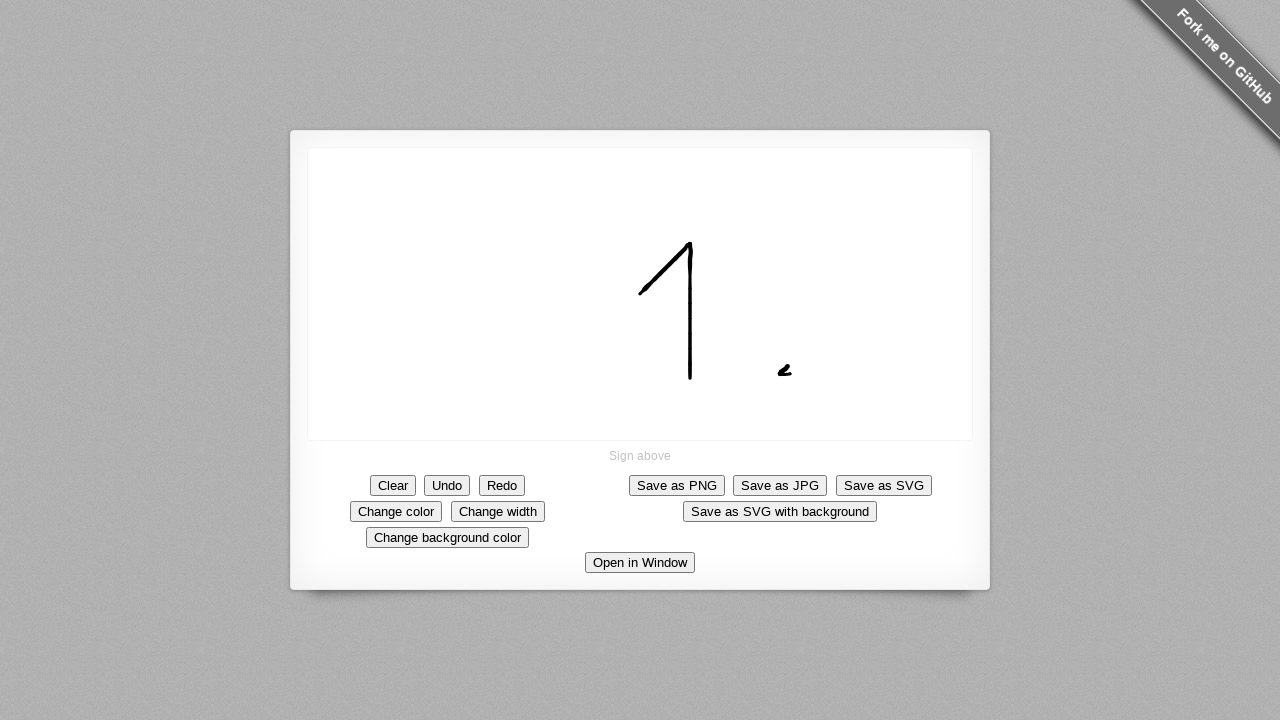

Drew diagonal up-right pattern at (840, 320)
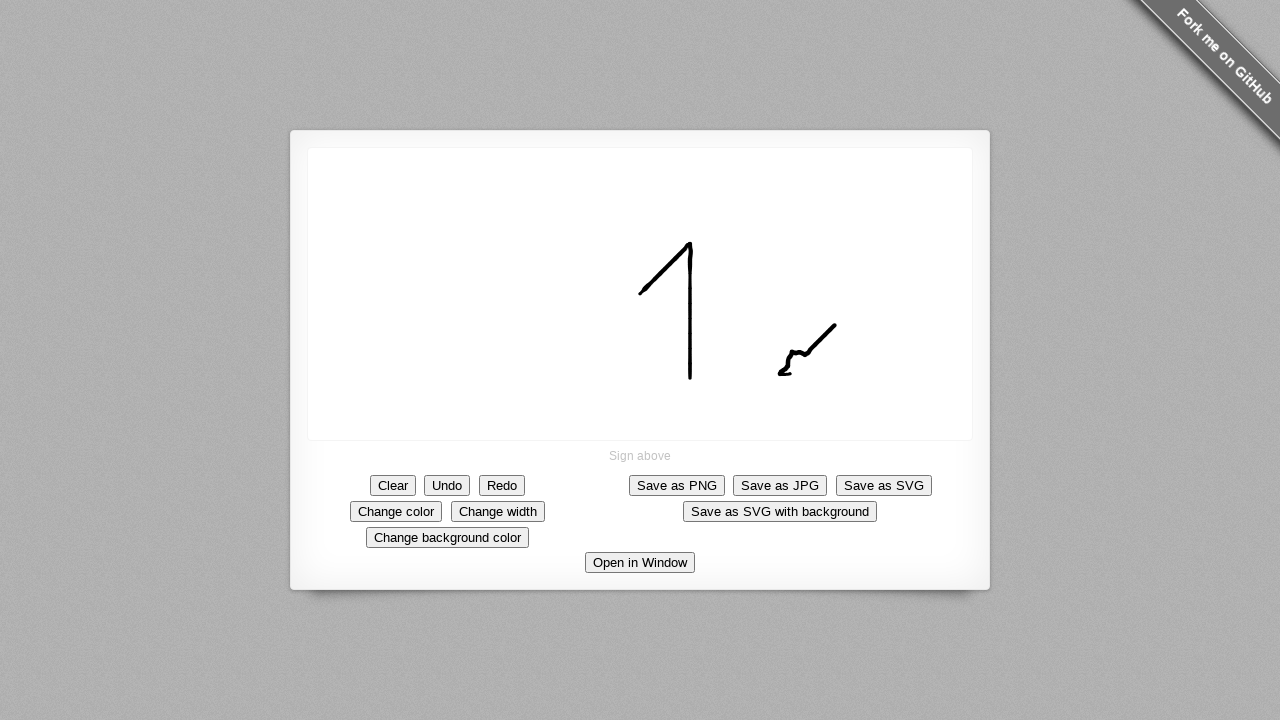

Released mouse button to end second drawing segment at (840, 320)
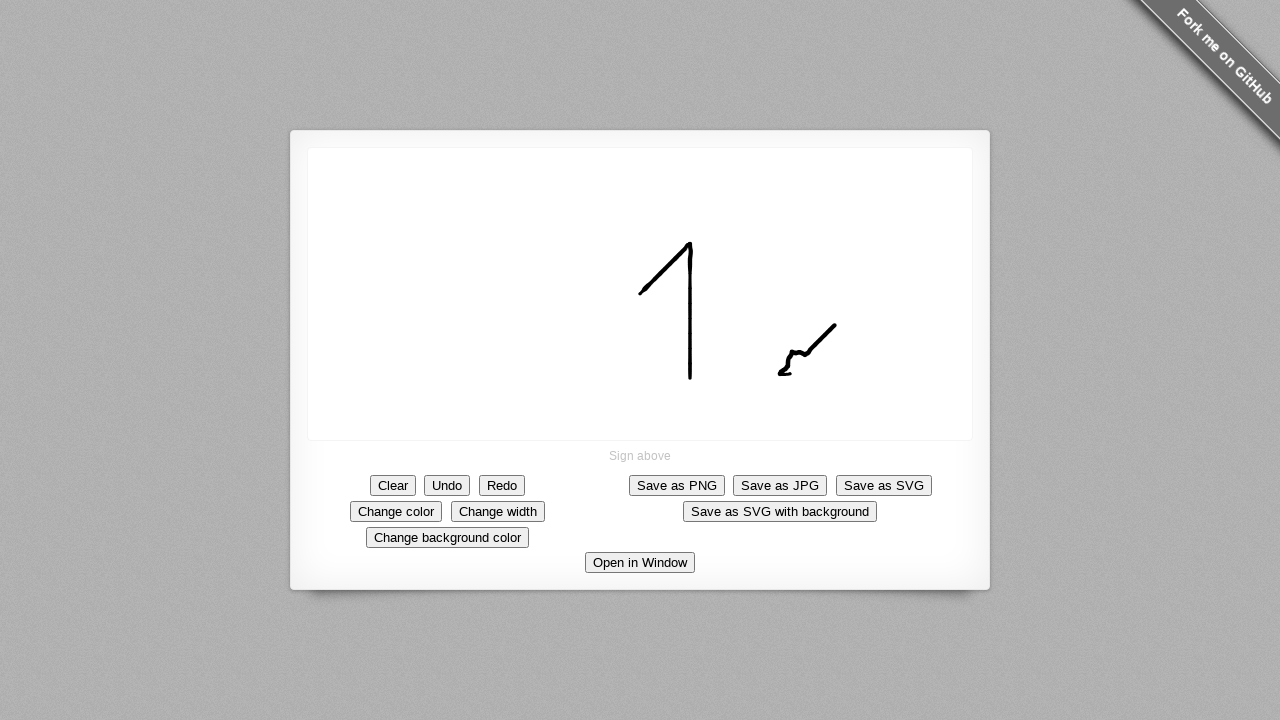

Moved downward without drawing at (840, 400)
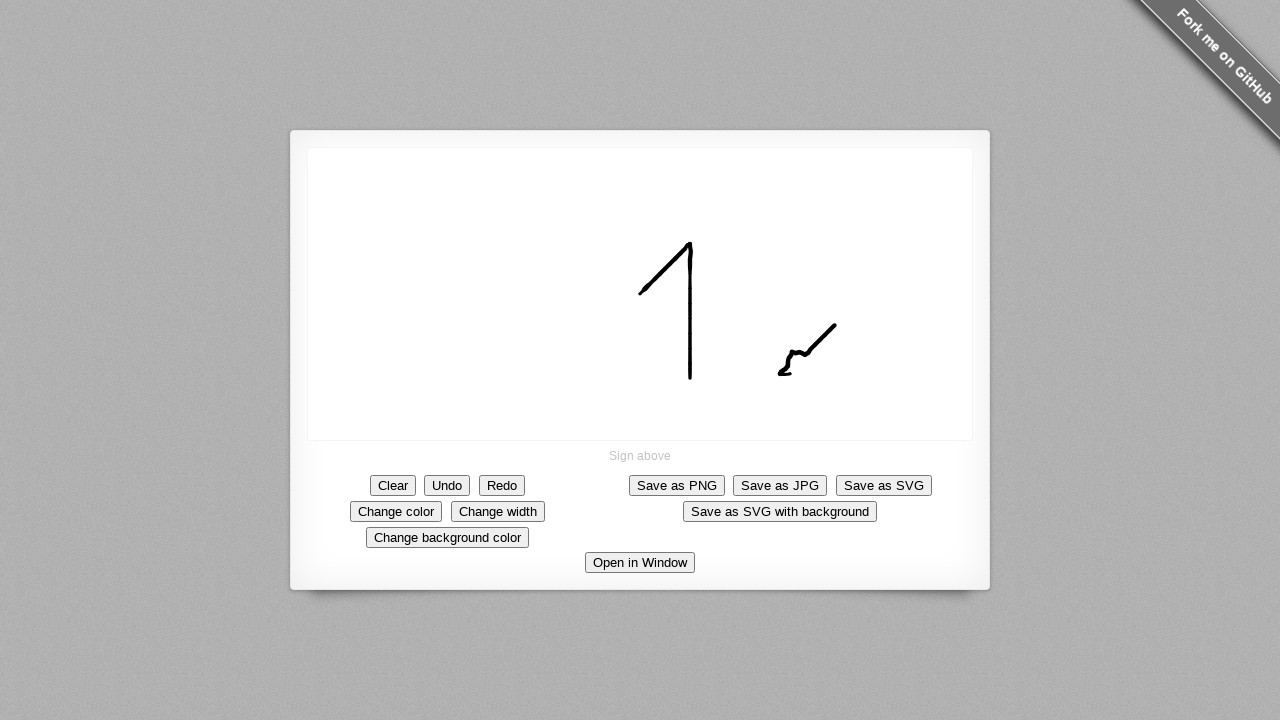

Pressed mouse button down to start third drawing segment at (840, 400)
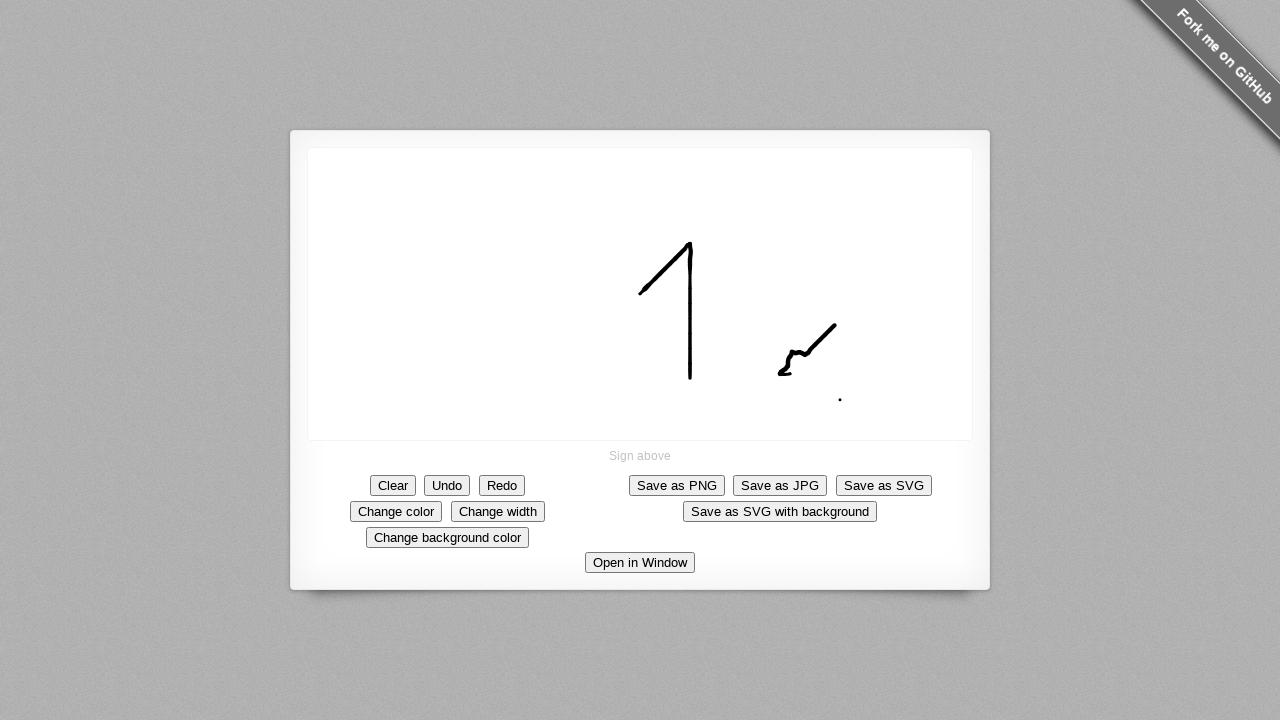

Drew left-up diagonal pattern at (810, 390)
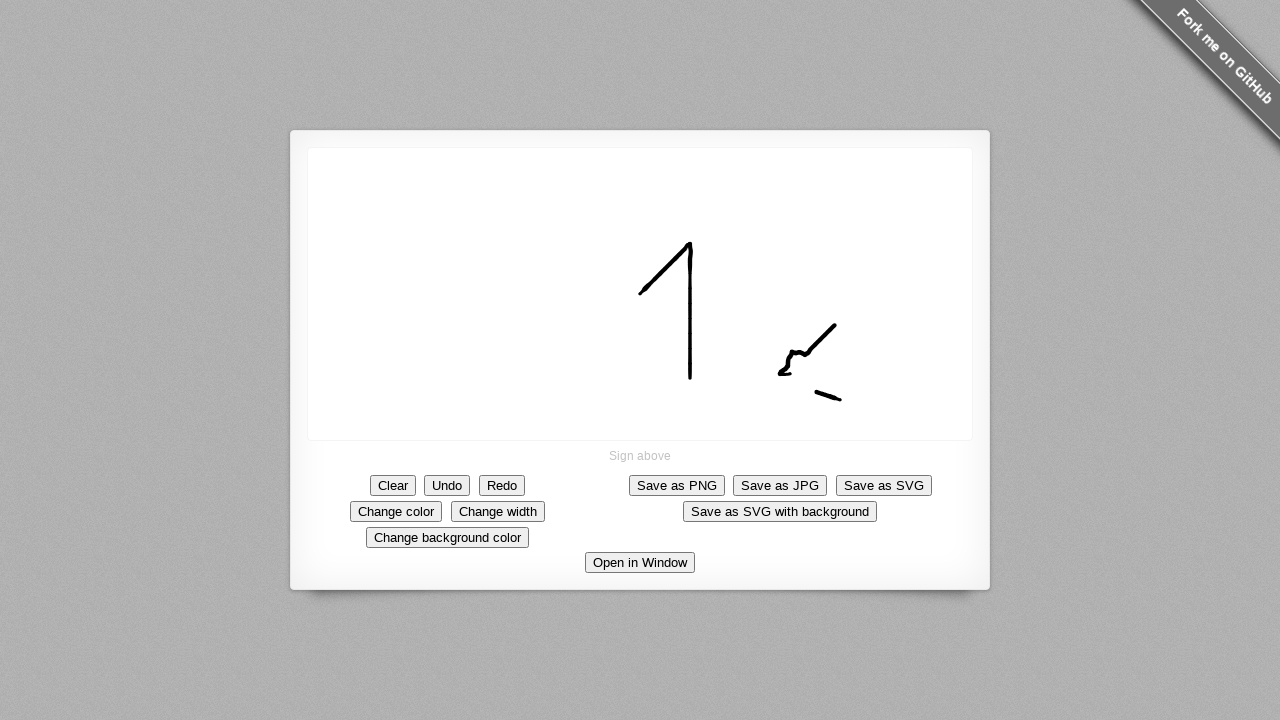

Drew left-down diagonal pattern at (786, 402)
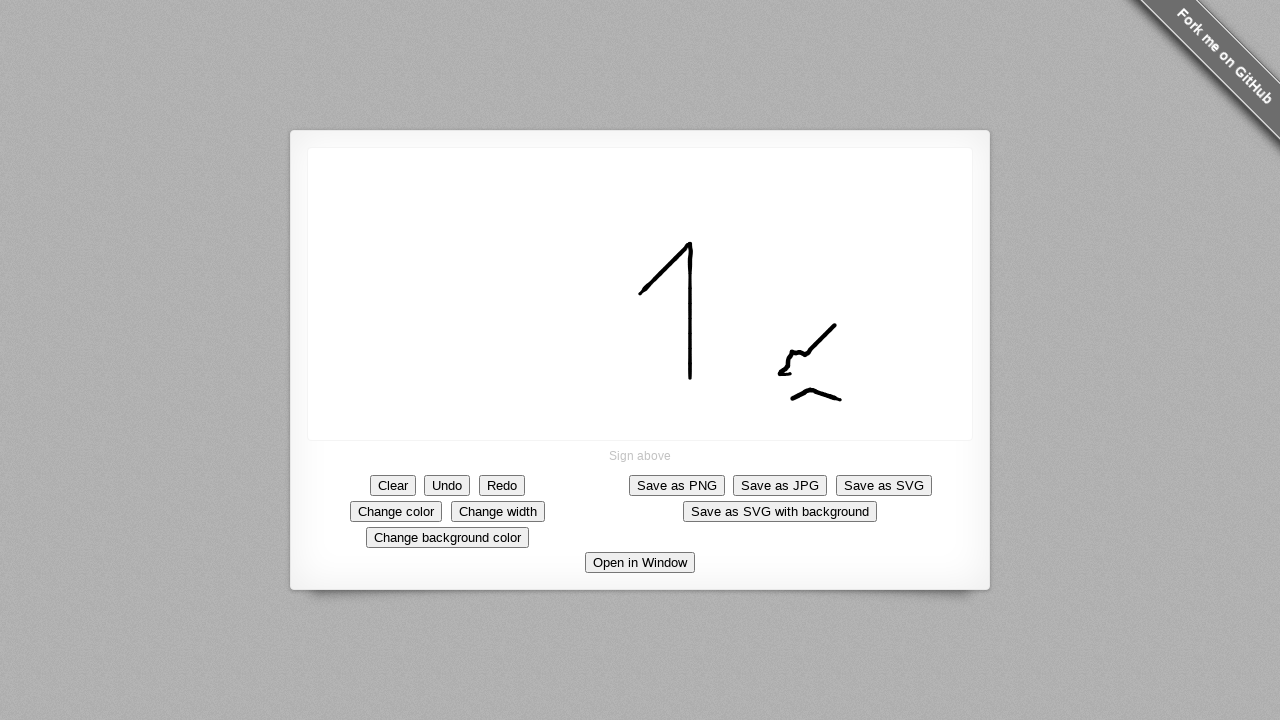

Released mouse button to end third drawing segment at (786, 402)
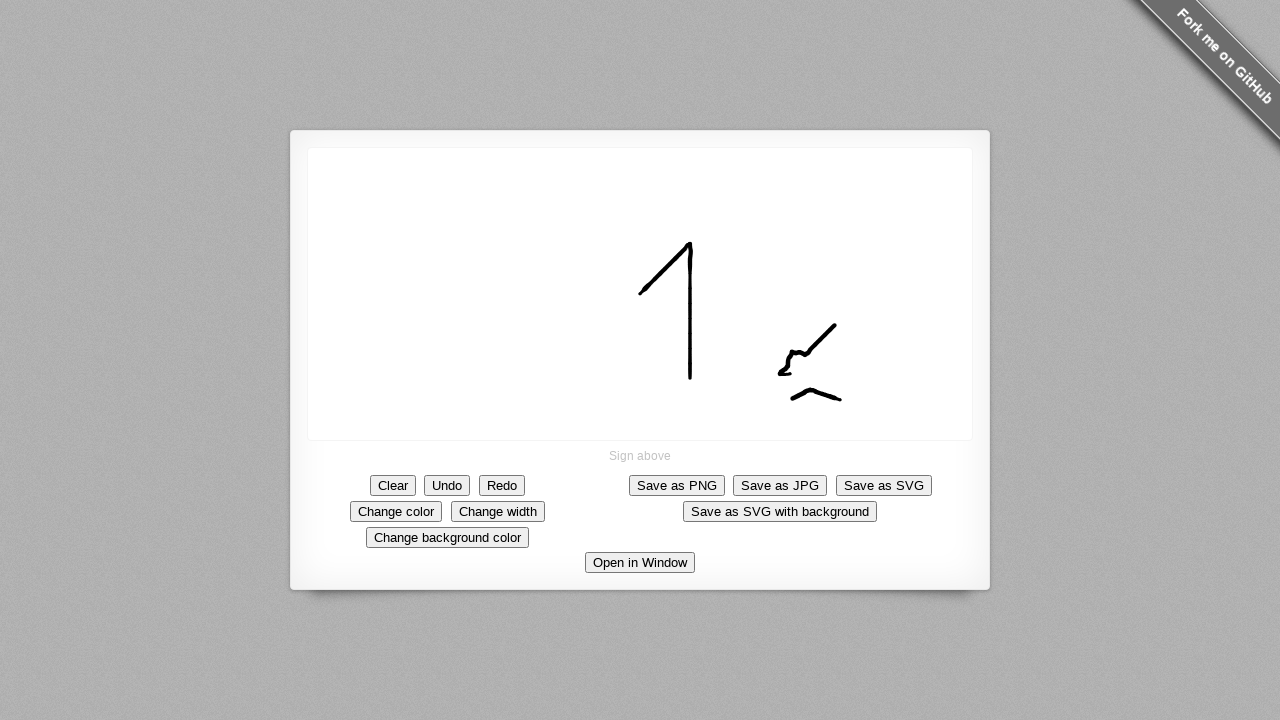

Moved rightward without drawing at (846, 402)
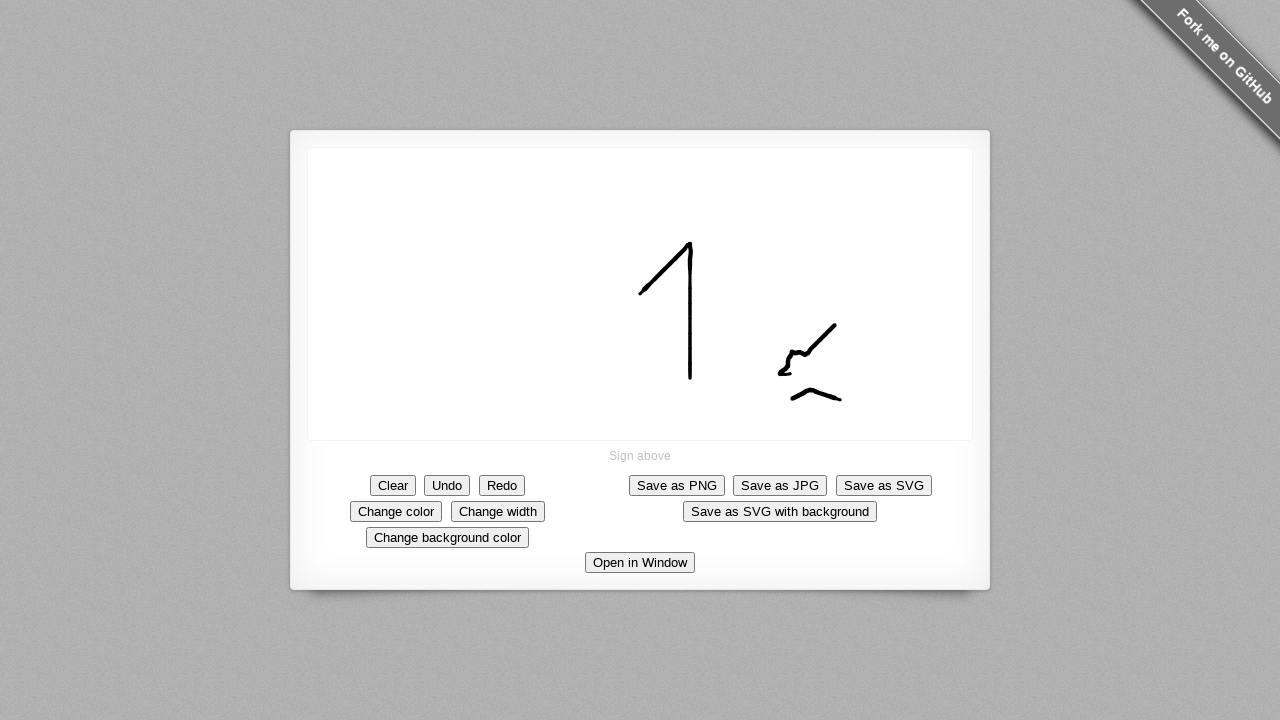

Pressed mouse button down to start final drawing segment at (846, 402)
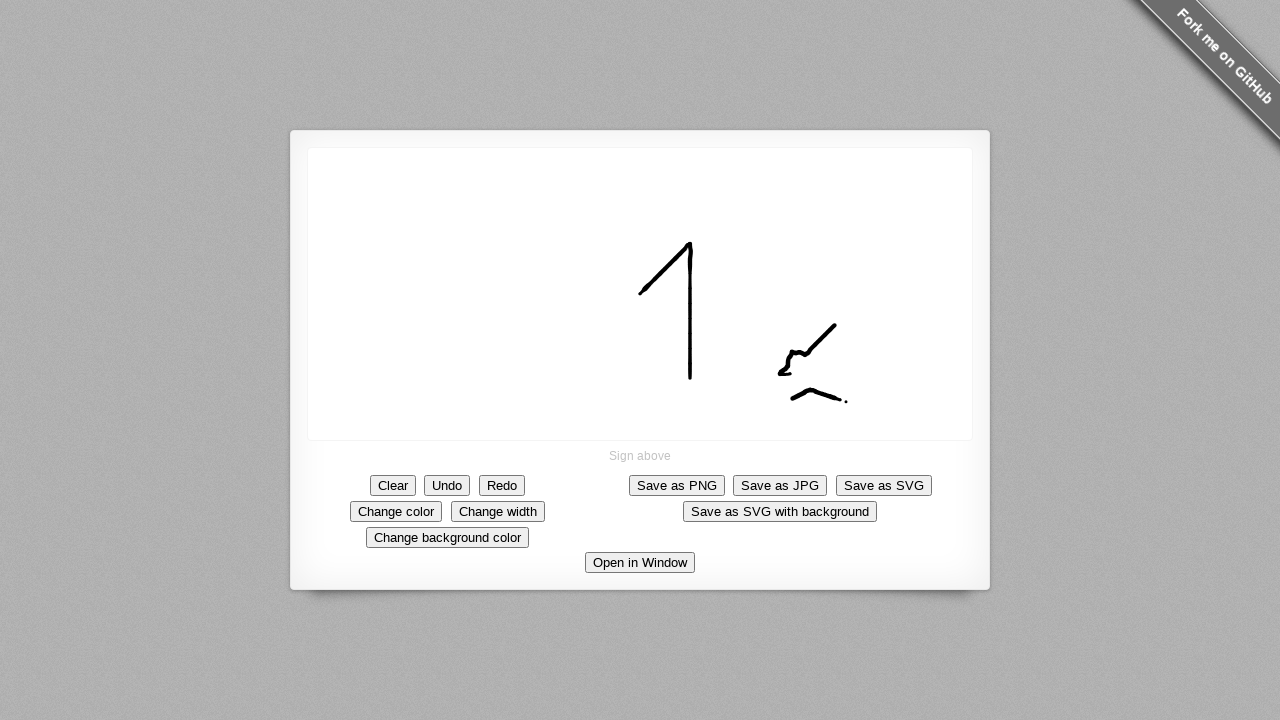

Drew down-right diagonal pattern at (856, 432)
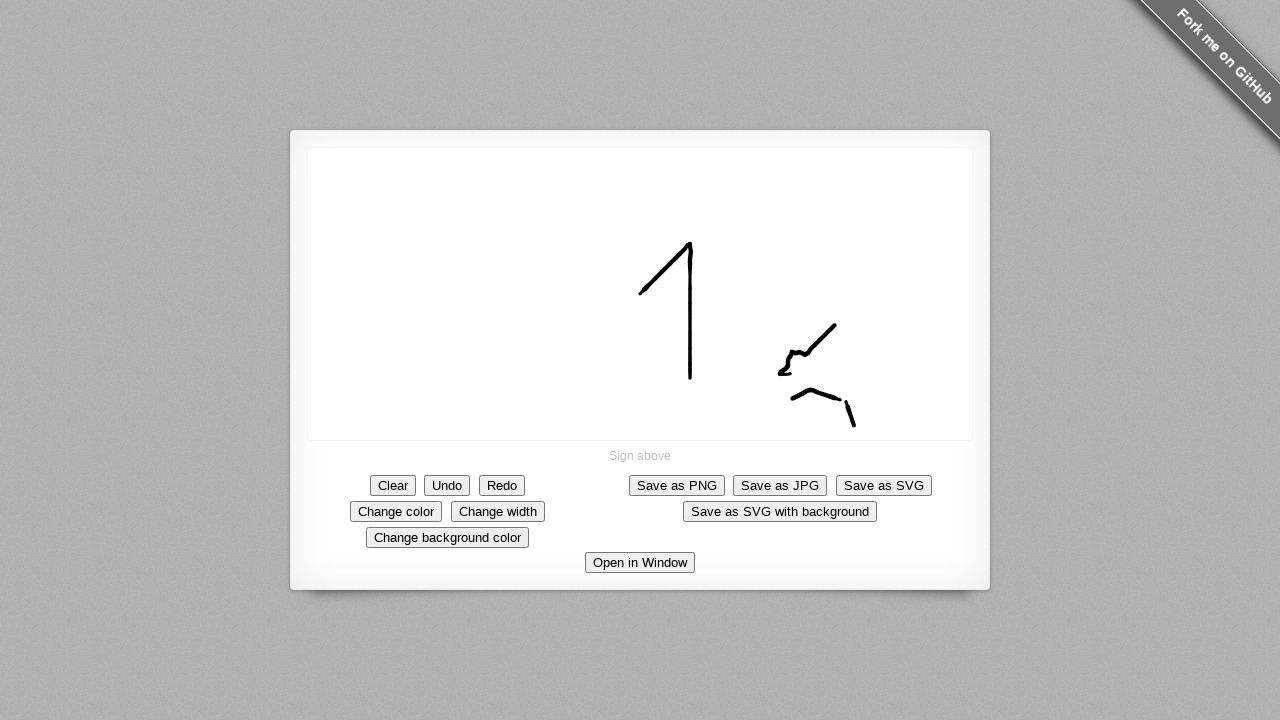

Drew down-left diagonal pattern at (844, 456)
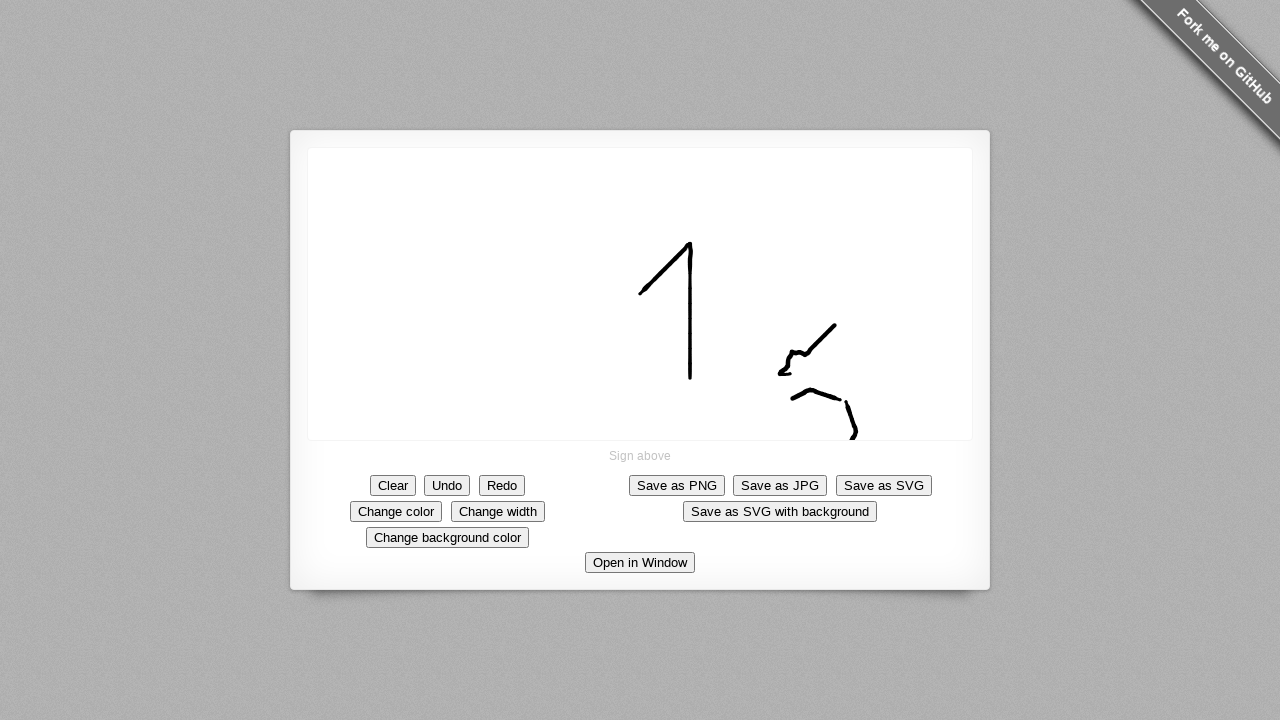

Released mouse button to finish drawing complex signature pattern at (844, 456)
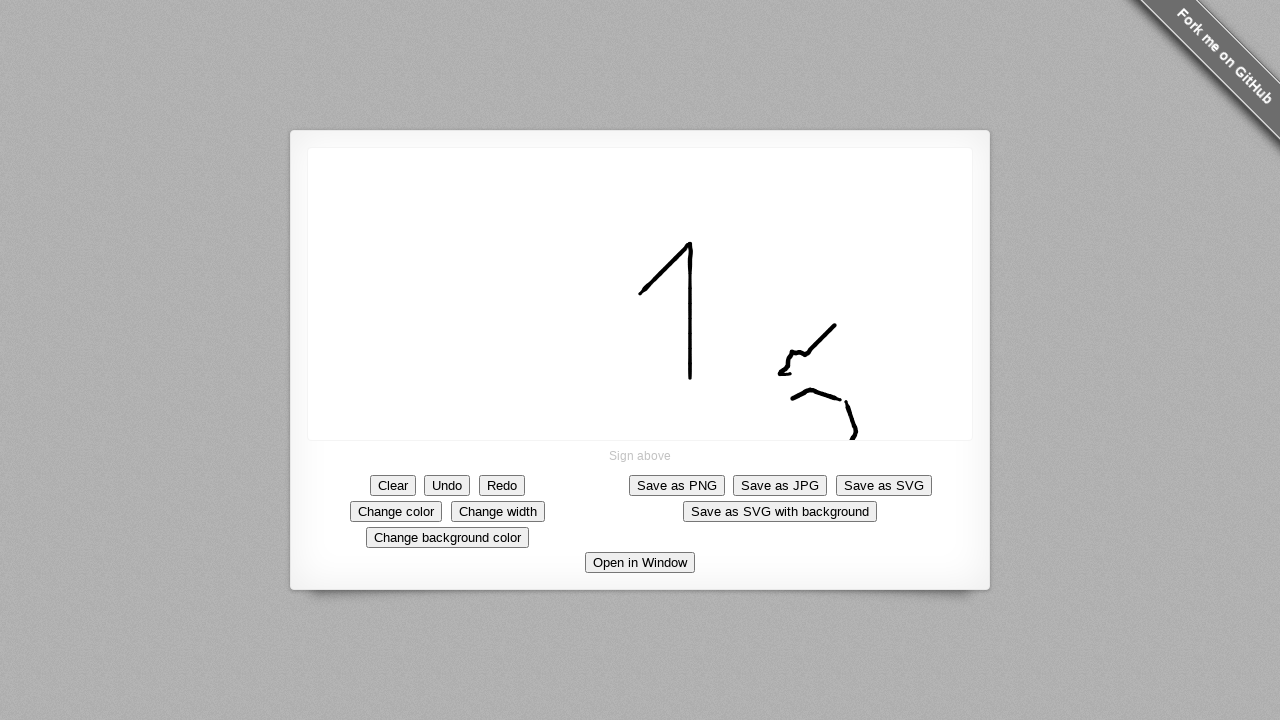

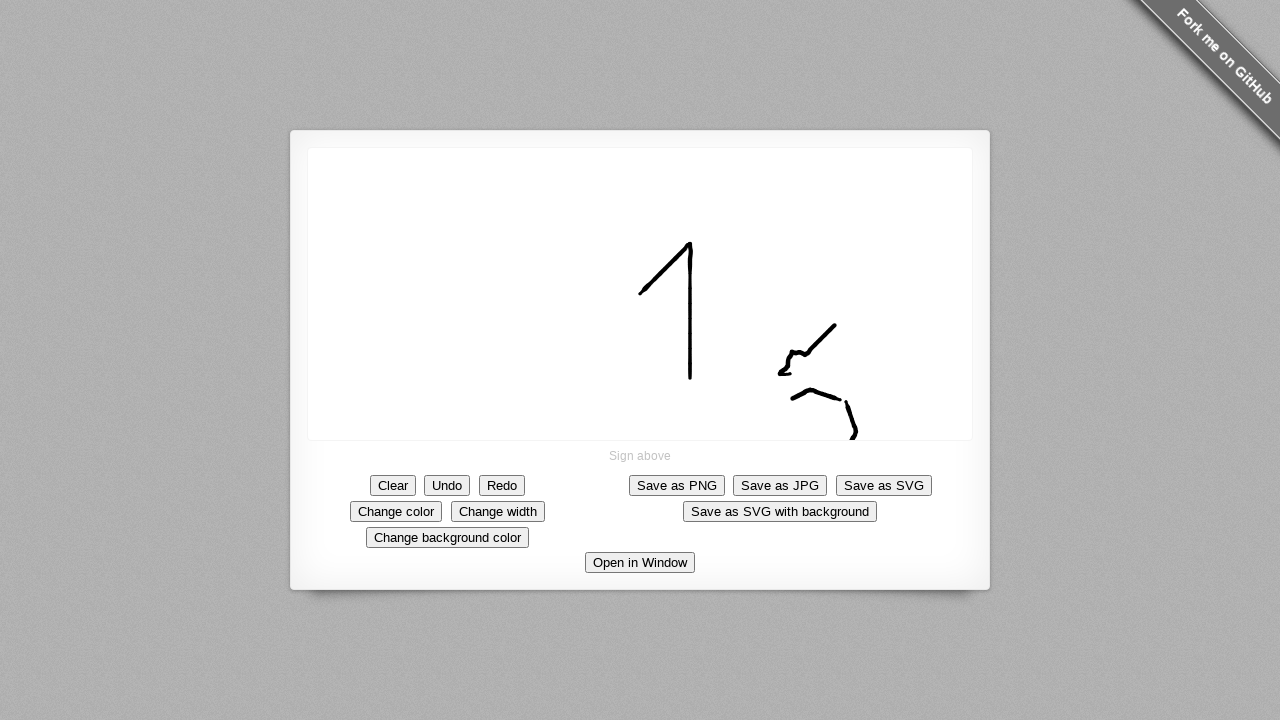